Tests an autocomplete/suggestive dropdown by typing a partial search term "ind" and selecting "India" from the suggestion list that appears.

Starting URL: https://rahulshettyacademy.com/dropdownsPractise/

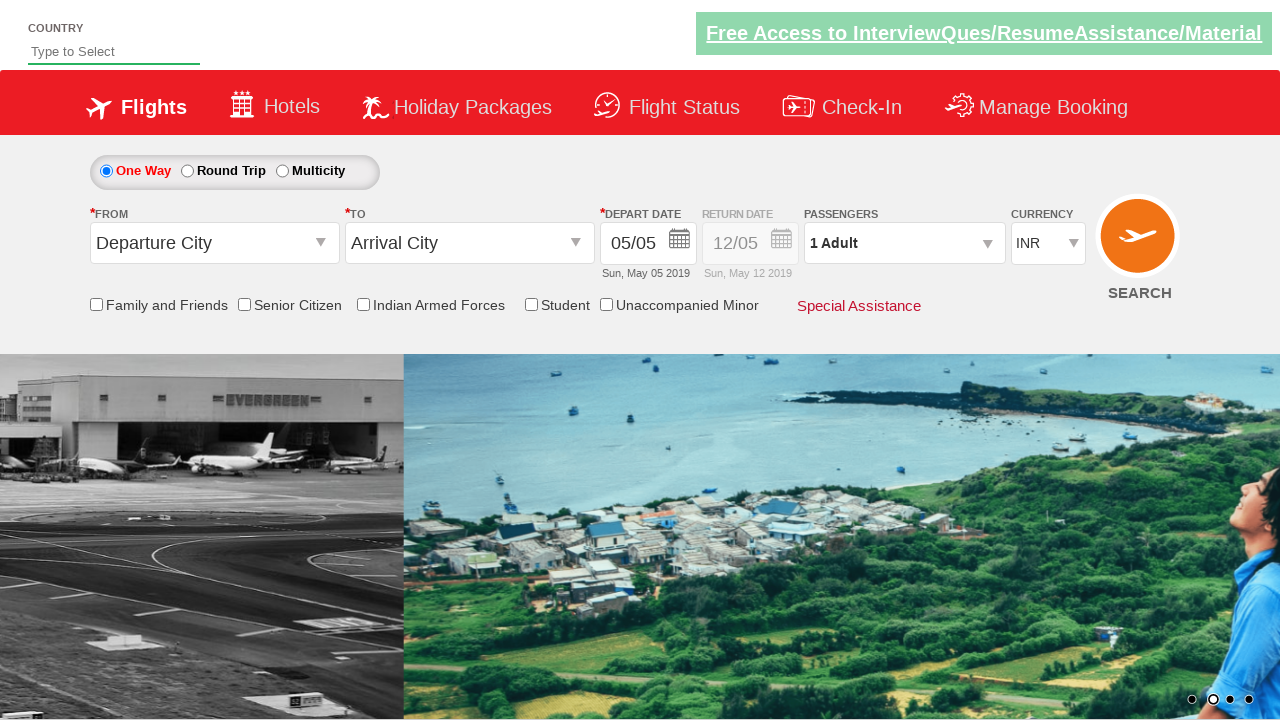

Typed 'ind' into autosuggest input field on #autosuggest
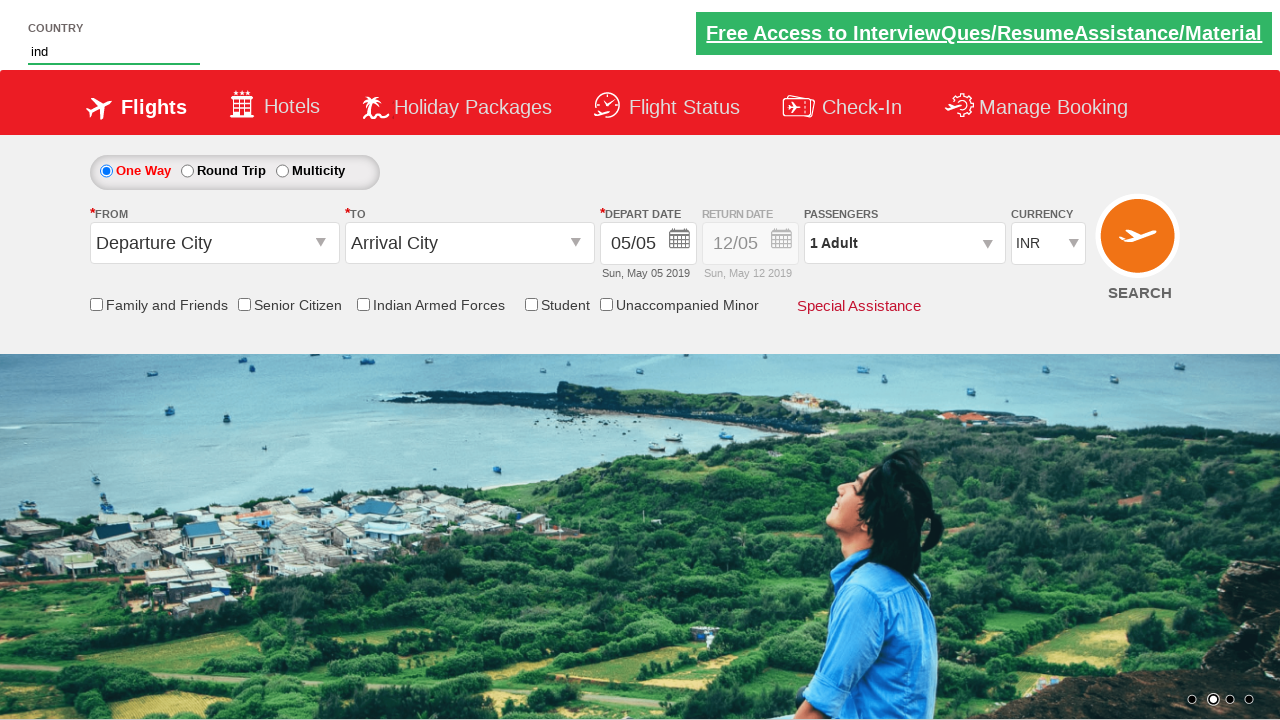

Suggestion dropdown appeared with matching options
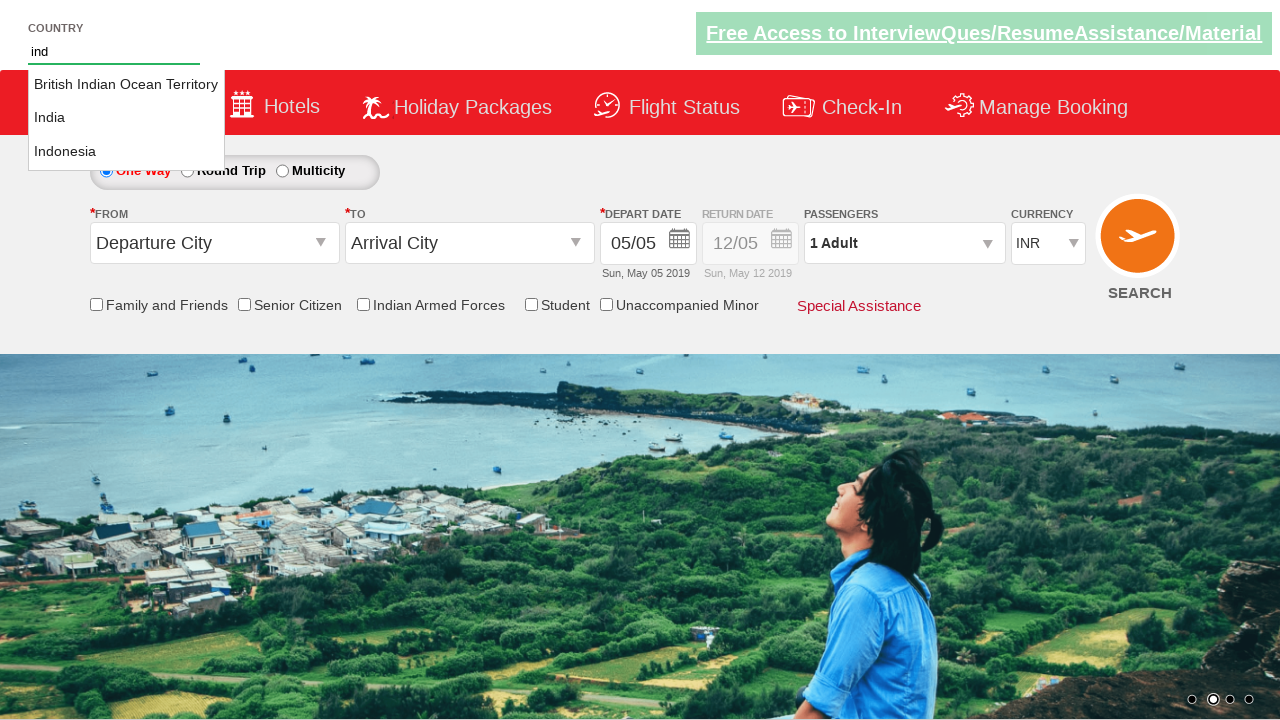

Retrieved all suggestion options from dropdown
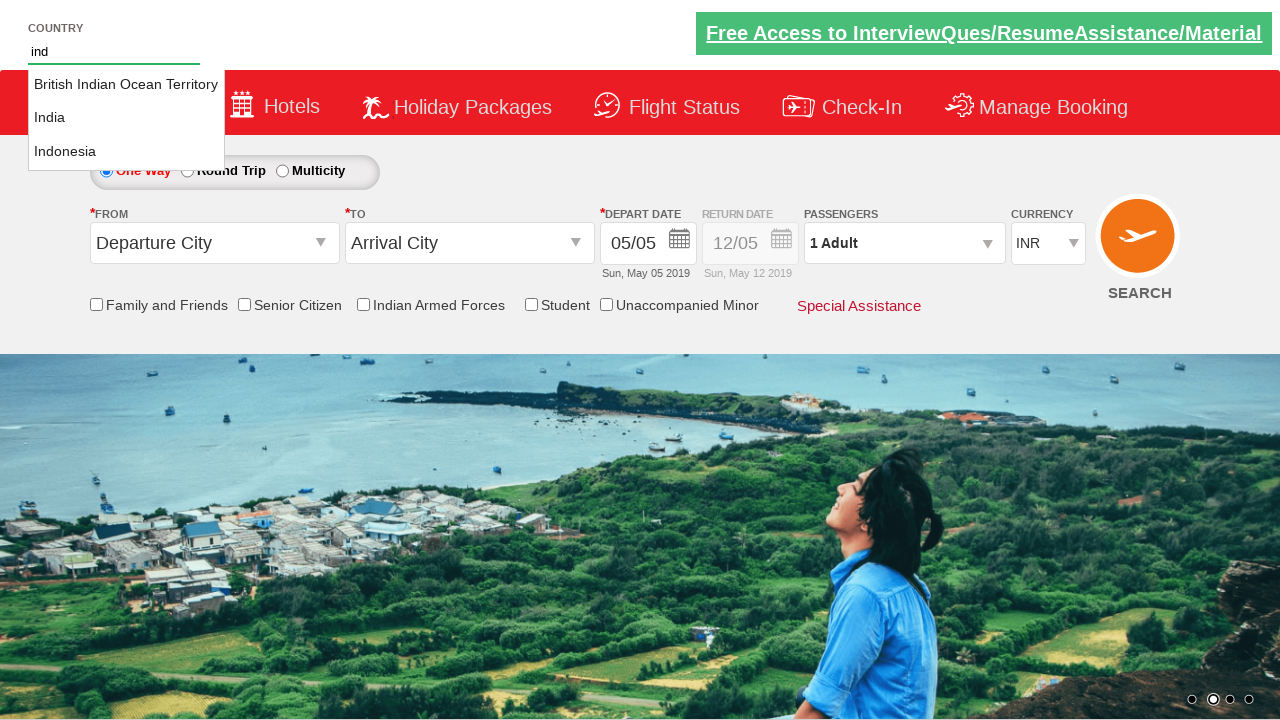

Selected 'India' from suggestion list at (126, 118) on li.ui-menu-item a >> nth=1
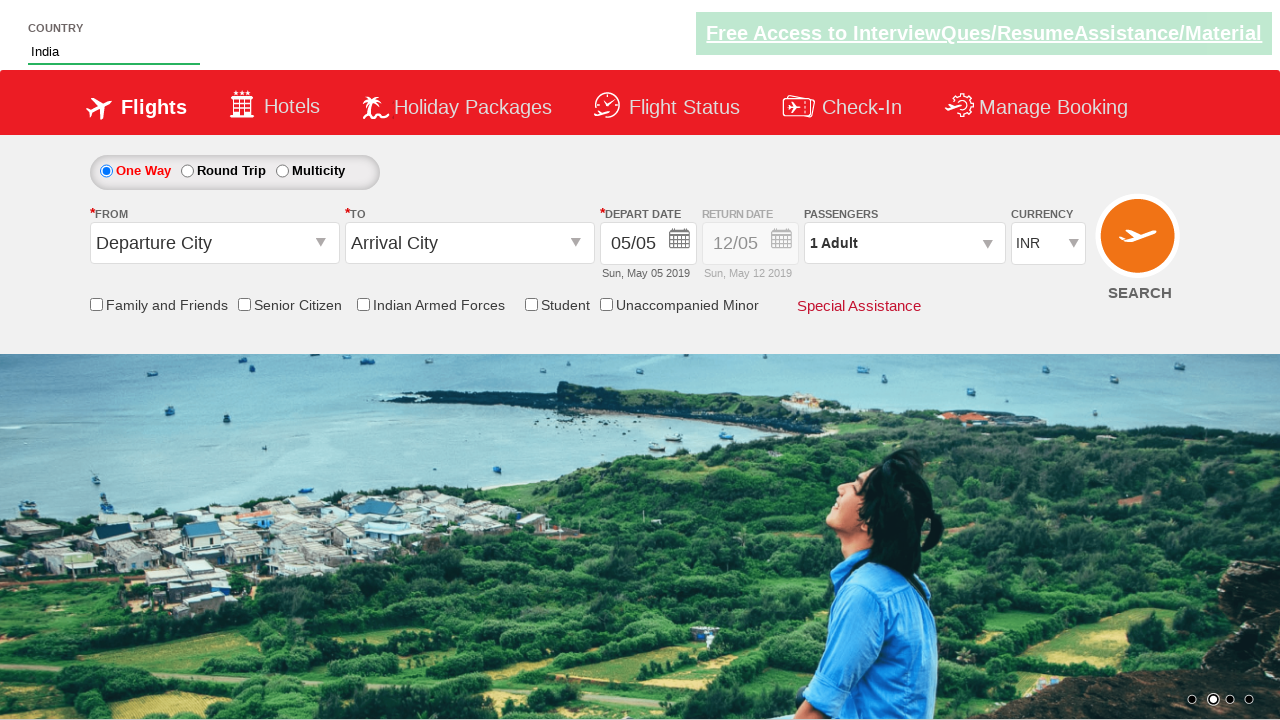

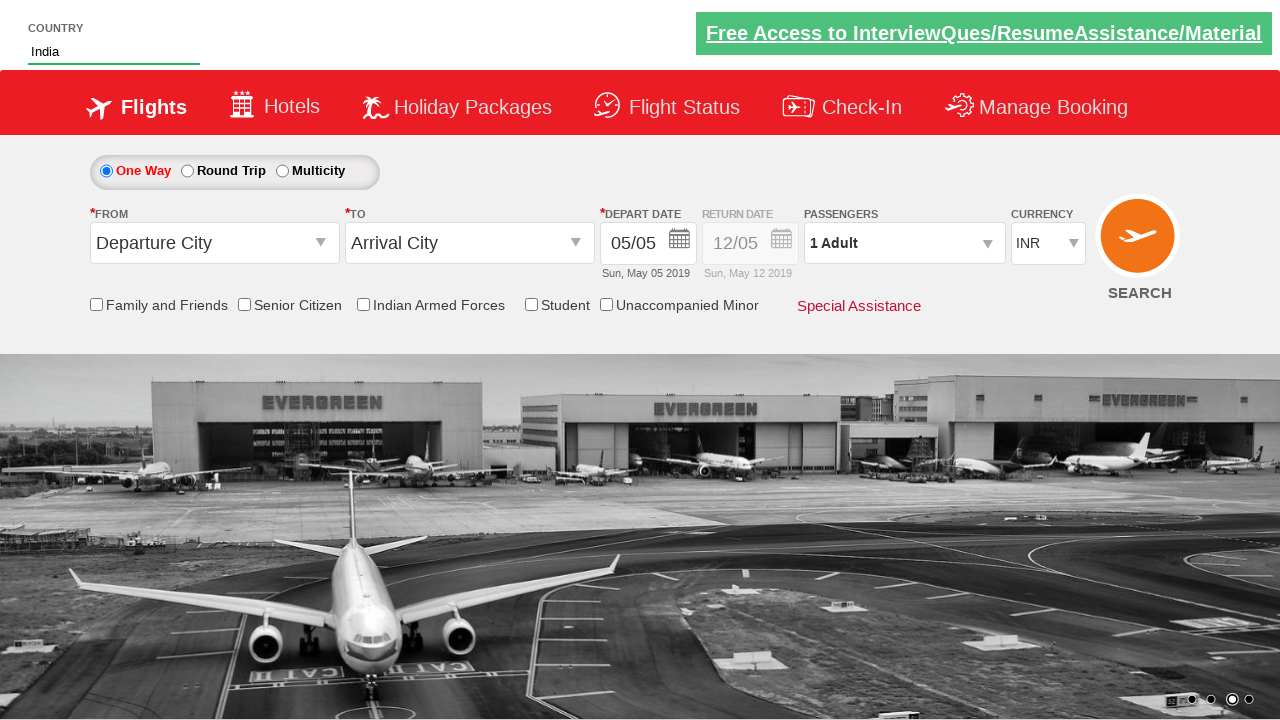